Tests mobile navigation by setting mobile viewport, opening hamburger menu, expanding Learn accordion, and navigating to What is Ethereum page

Starting URL: https://ethereum.org/

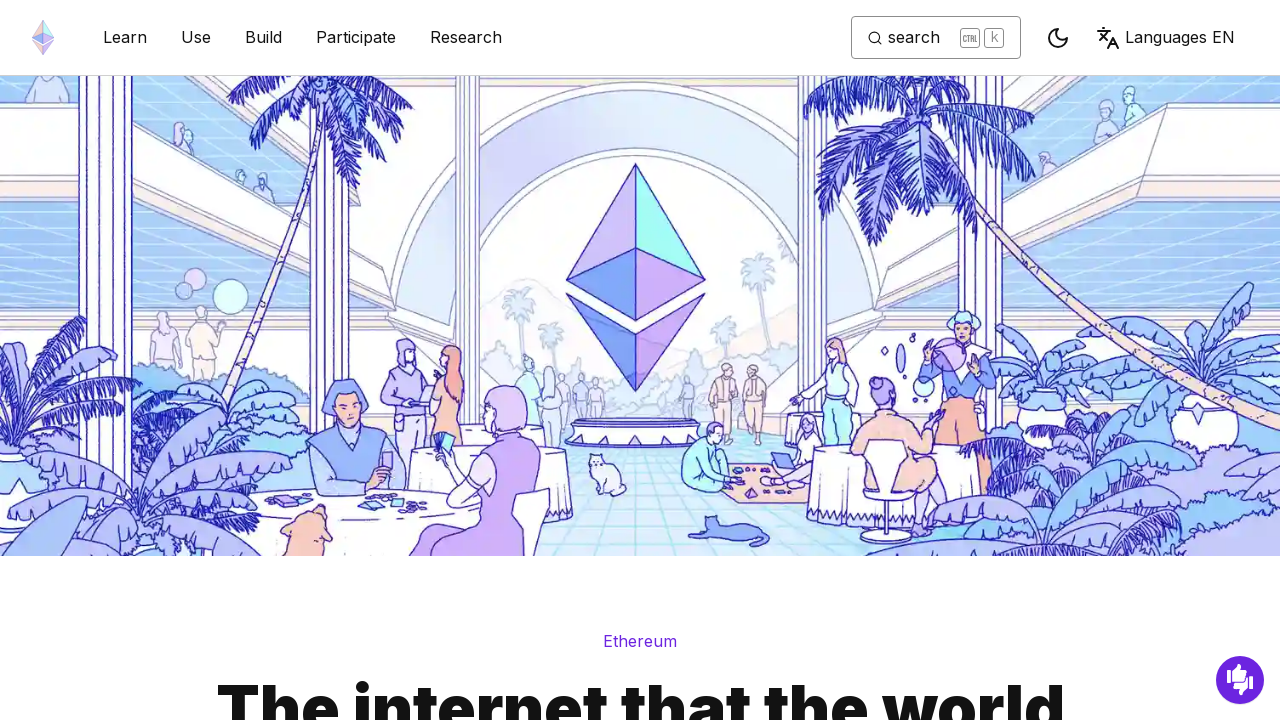

Set viewport to mobile size (640px width)
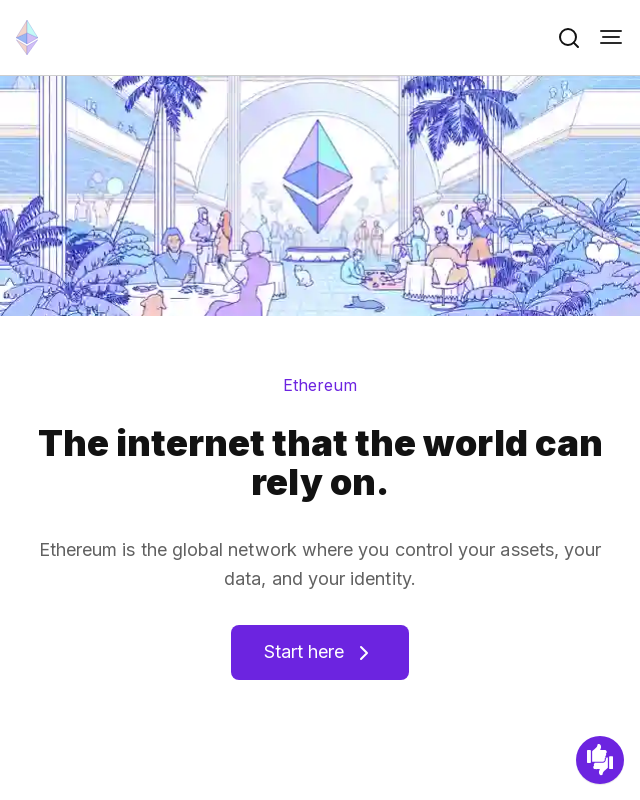

Reloaded page to apply mobile viewport
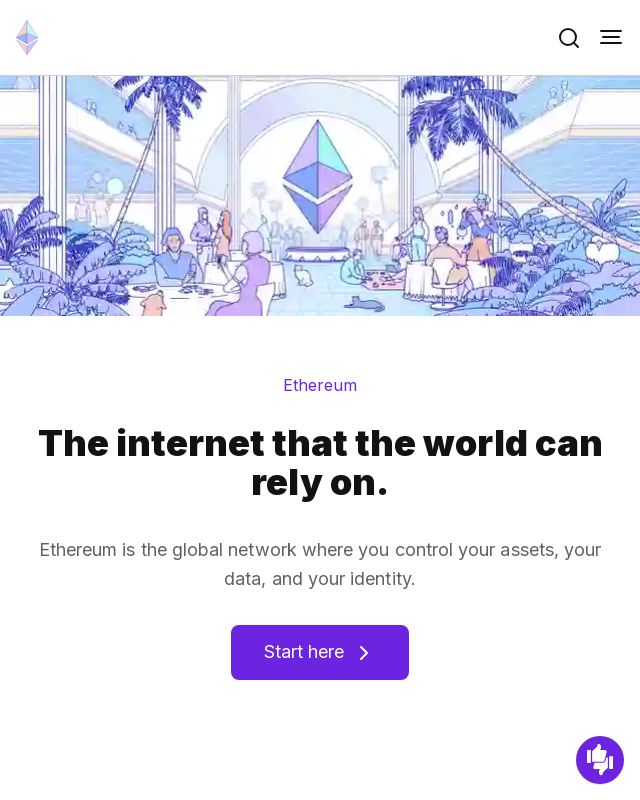

Found primary navigation element
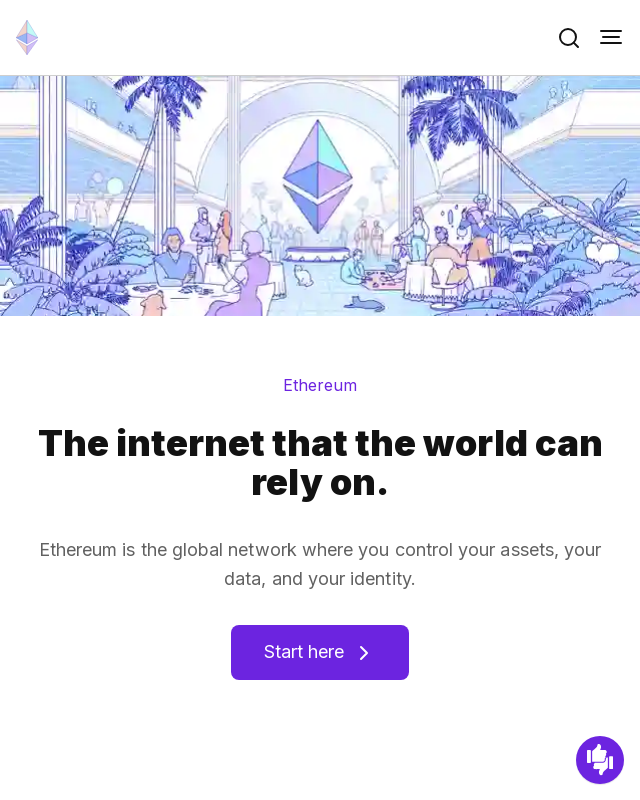

Located hamburger menu toggle button
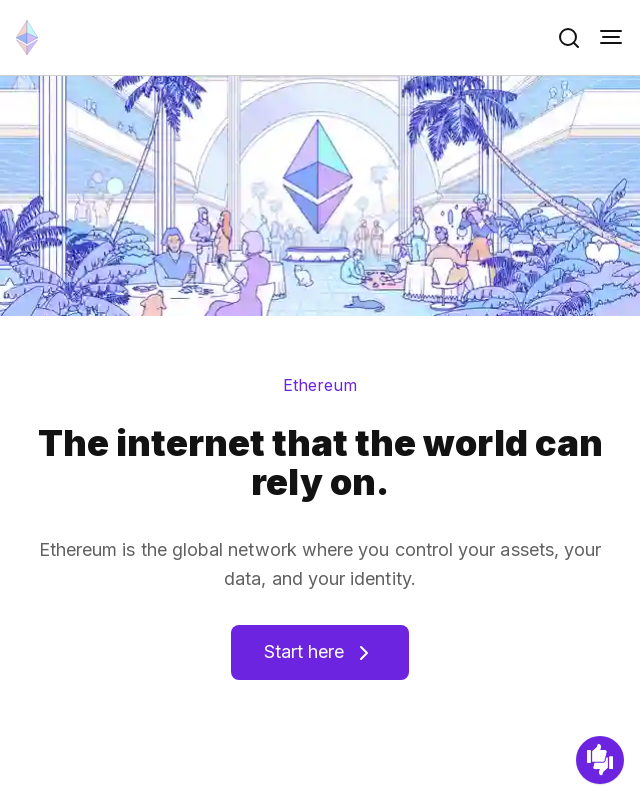

Verified hamburger menu button is visible
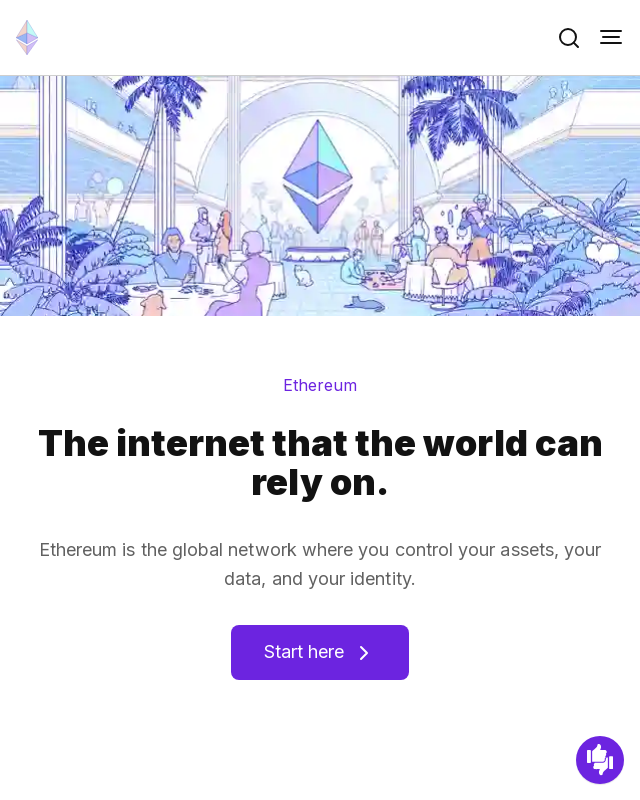

Clicked hamburger menu button to open mobile menu at (611, 38) on internal:role=navigation[name="Primary"i] >> internal:role=button[name=/toggle m
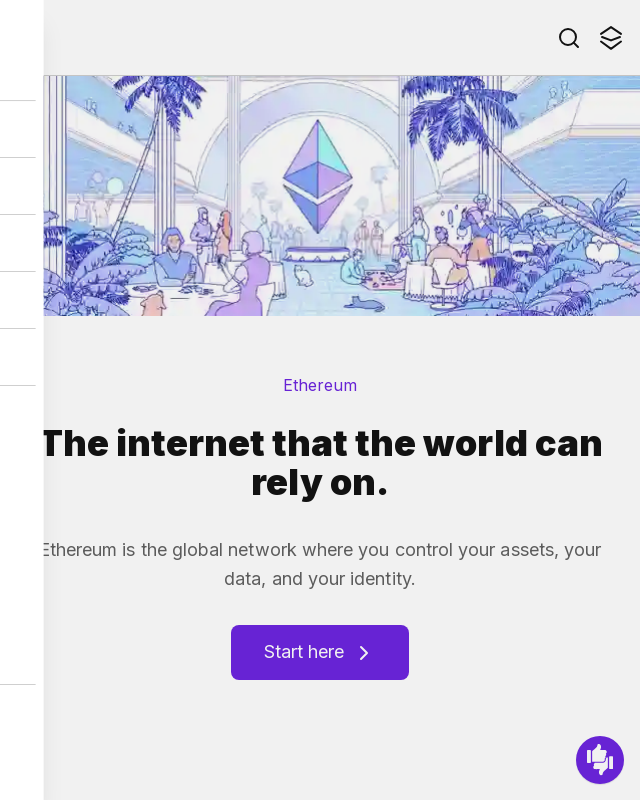

Located sidebar navigation dialog
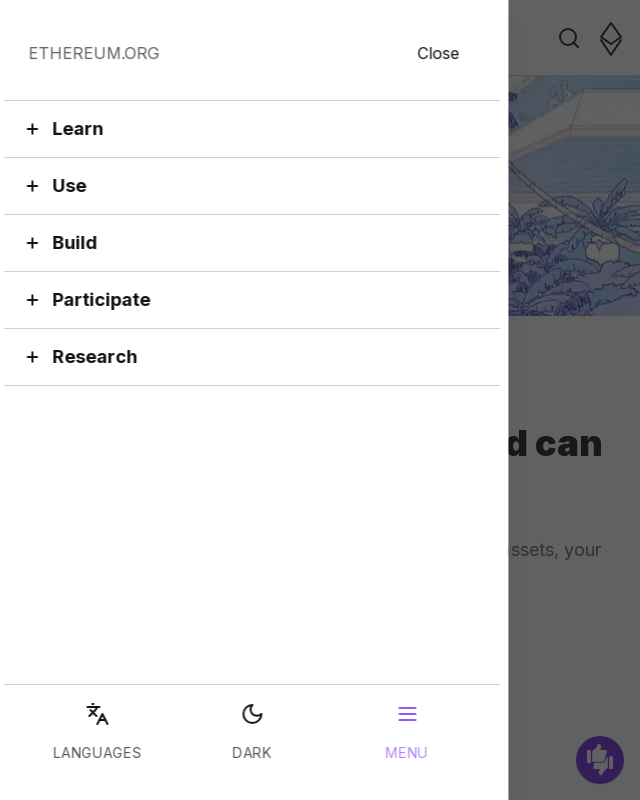

Verified sidebar dialog is visible
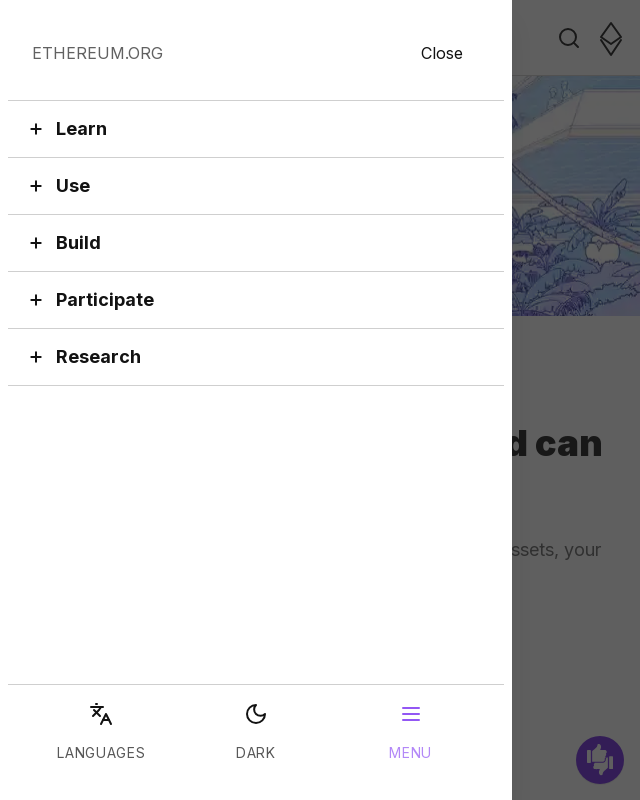

Verified Learn menu button is visible in sidebar
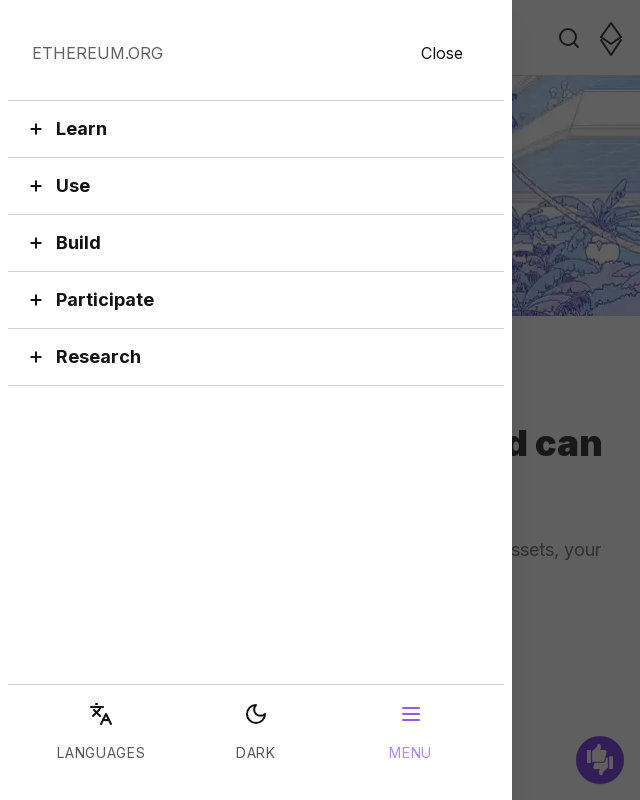

Verified Use menu button is visible in sidebar
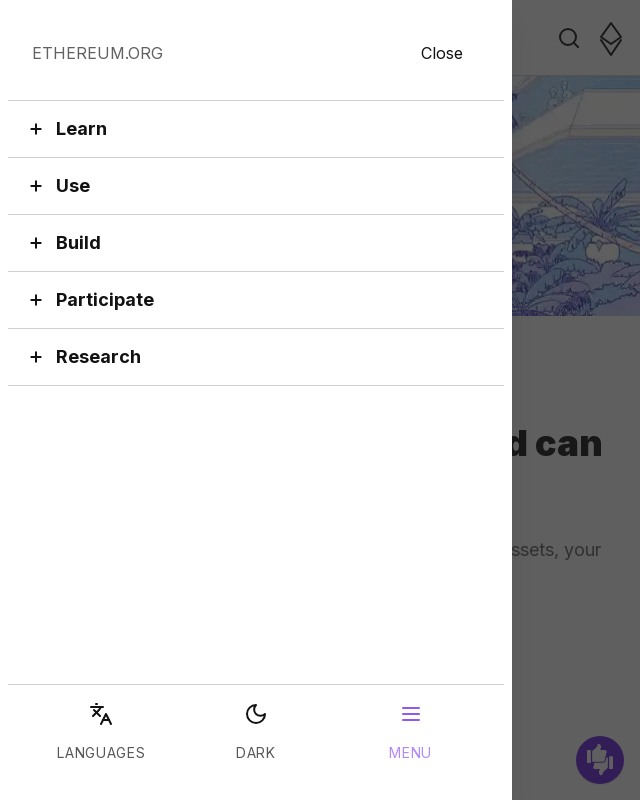

Verified Build menu button is visible in sidebar
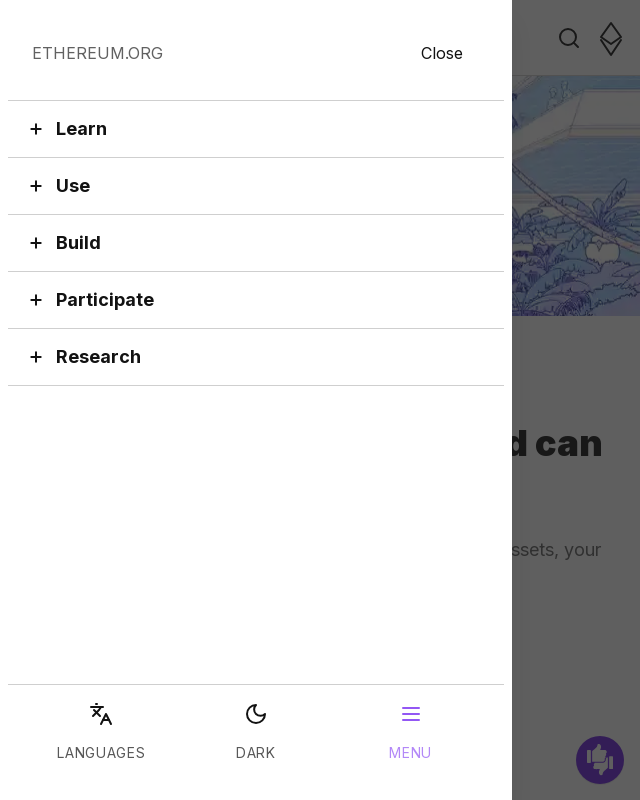

Clicked Learn accordion button to expand submenu at (256, 129) on internal:role=dialog[name=/ethereum.org/i] >> internal:role=button[name="Learn"i
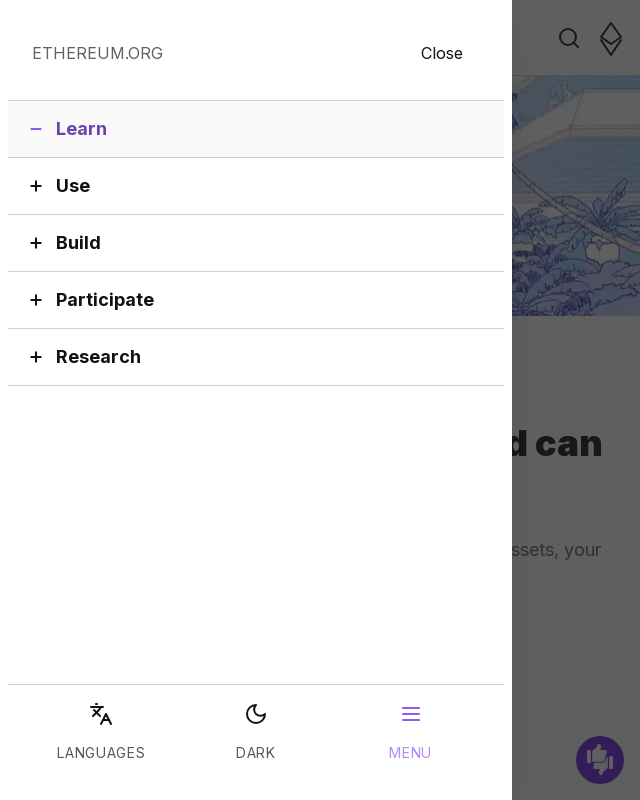

Clicked Basics section in Learn submenu at (256, 275) on internal:role=dialog[name=/ethereum.org/i] >> internal:role=button[name=/^basics
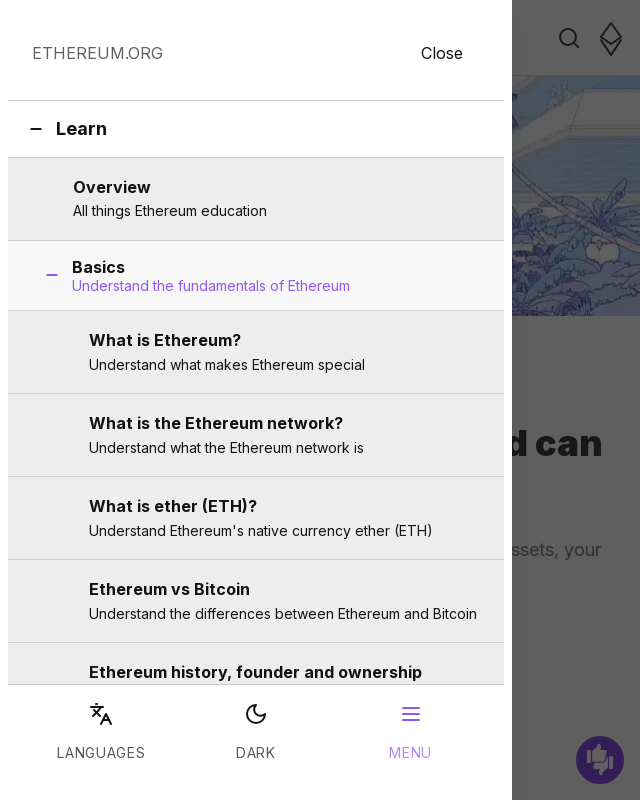

Located 'What is Ethereum' link in navigation
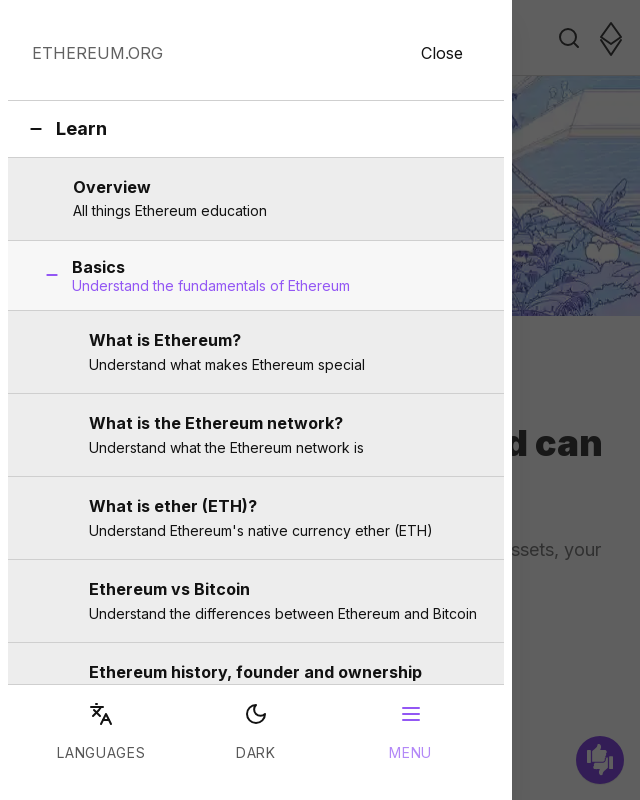

Verified 'What is Ethereum' link is visible
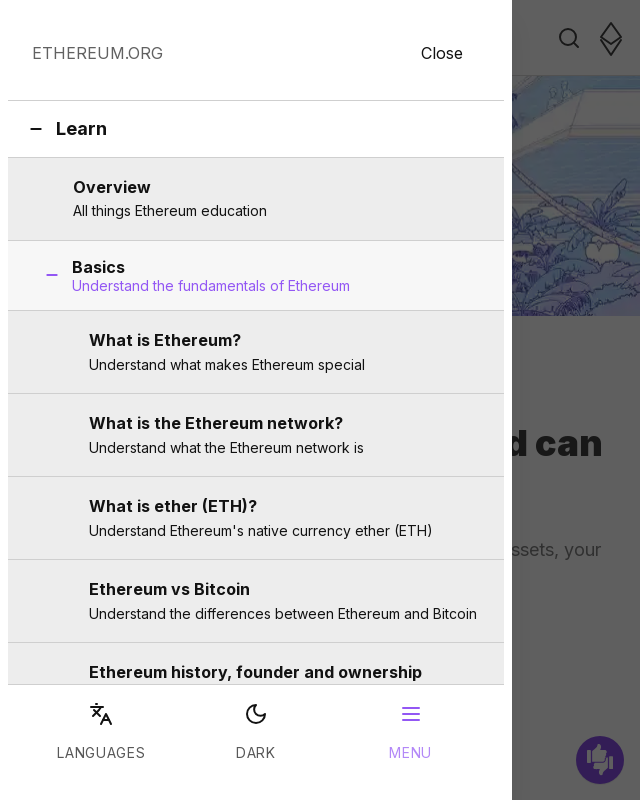

Clicked 'What is Ethereum' link to navigate at (256, 352) on internal:role=dialog[name=/ethereum.org/i] >> internal:role=link[name=/^what is 
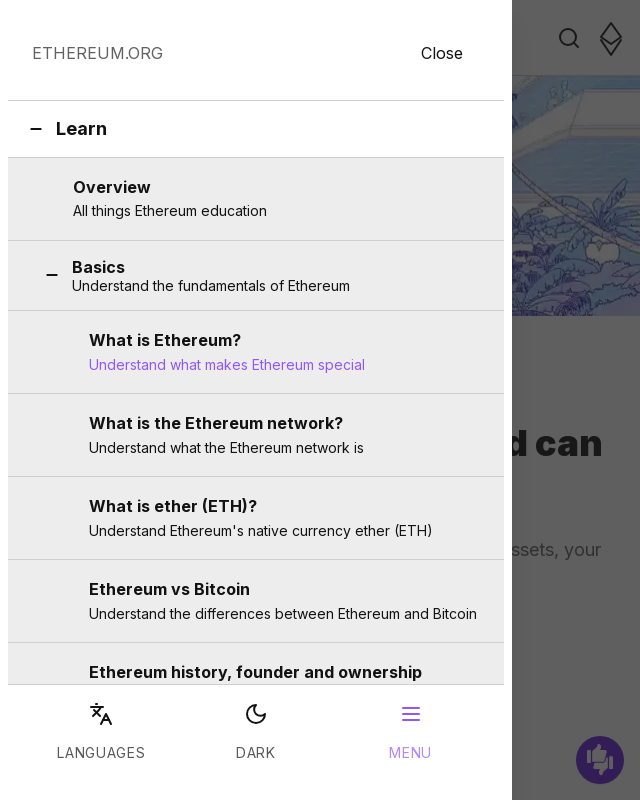

Verified successful navigation to What is Ethereum page
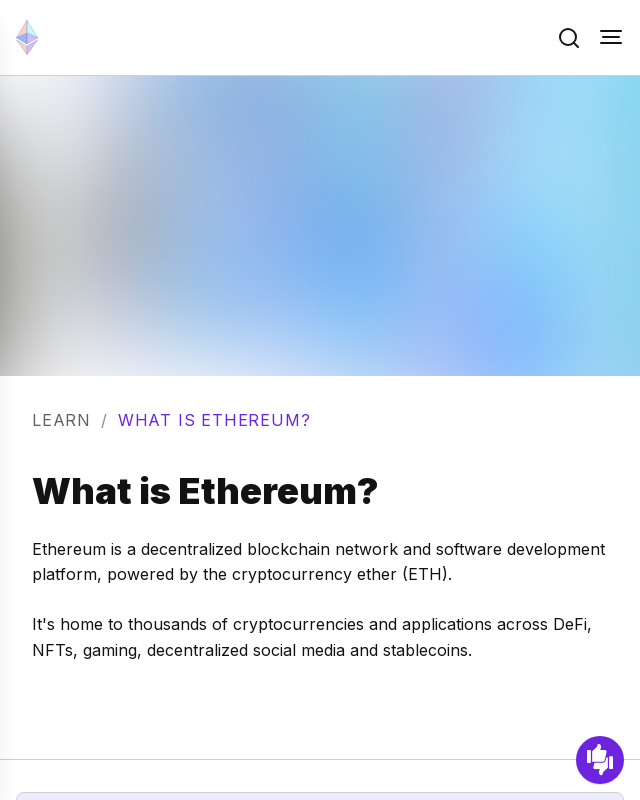

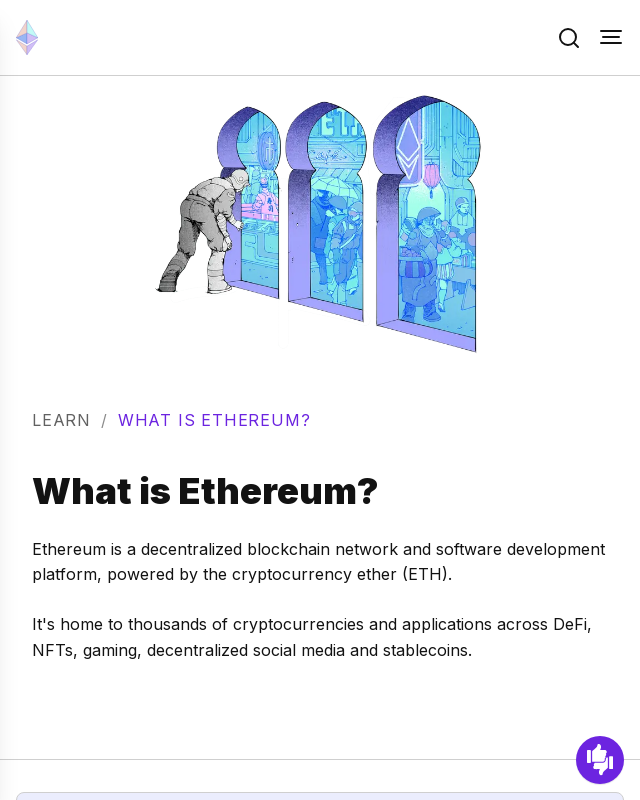